Tests DuckDuckGo search functionality by clicking the search box, entering a search term, pressing Enter, and waiting for search results to load

Starting URL: https://duckduckgo.com

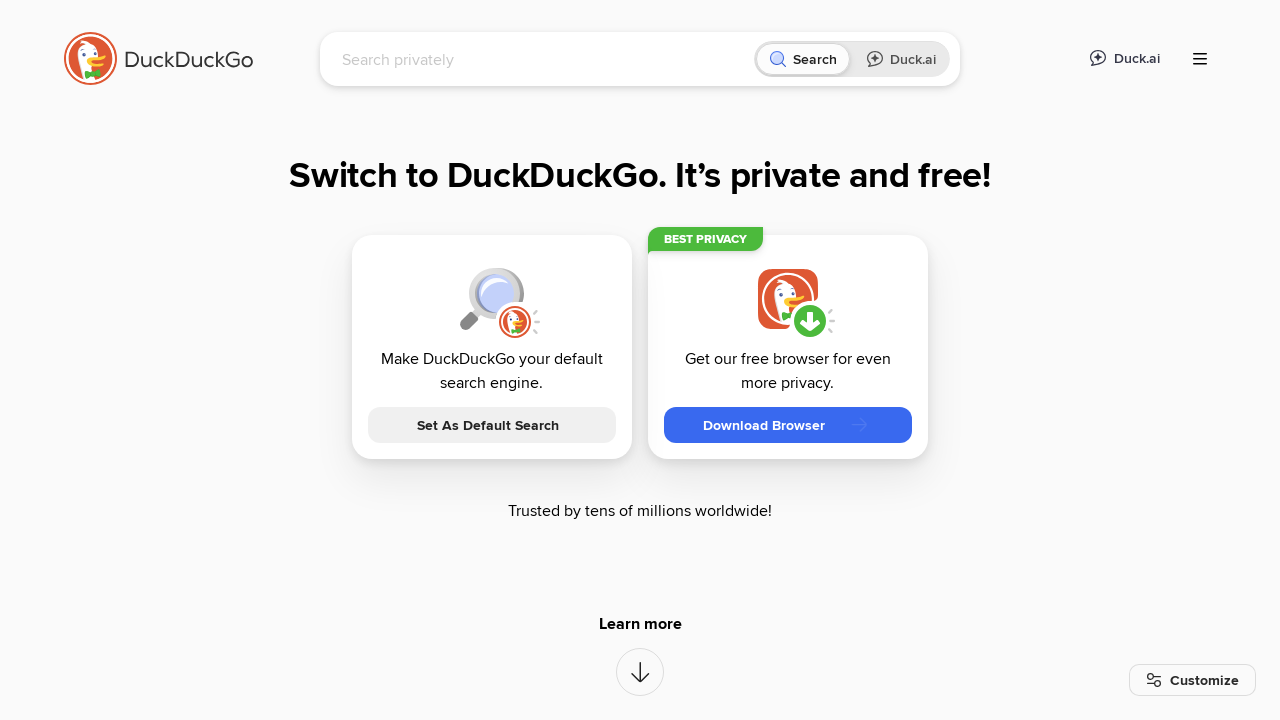

Clicked on DuckDuckGo search box at (544, 59) on #searchbox_input
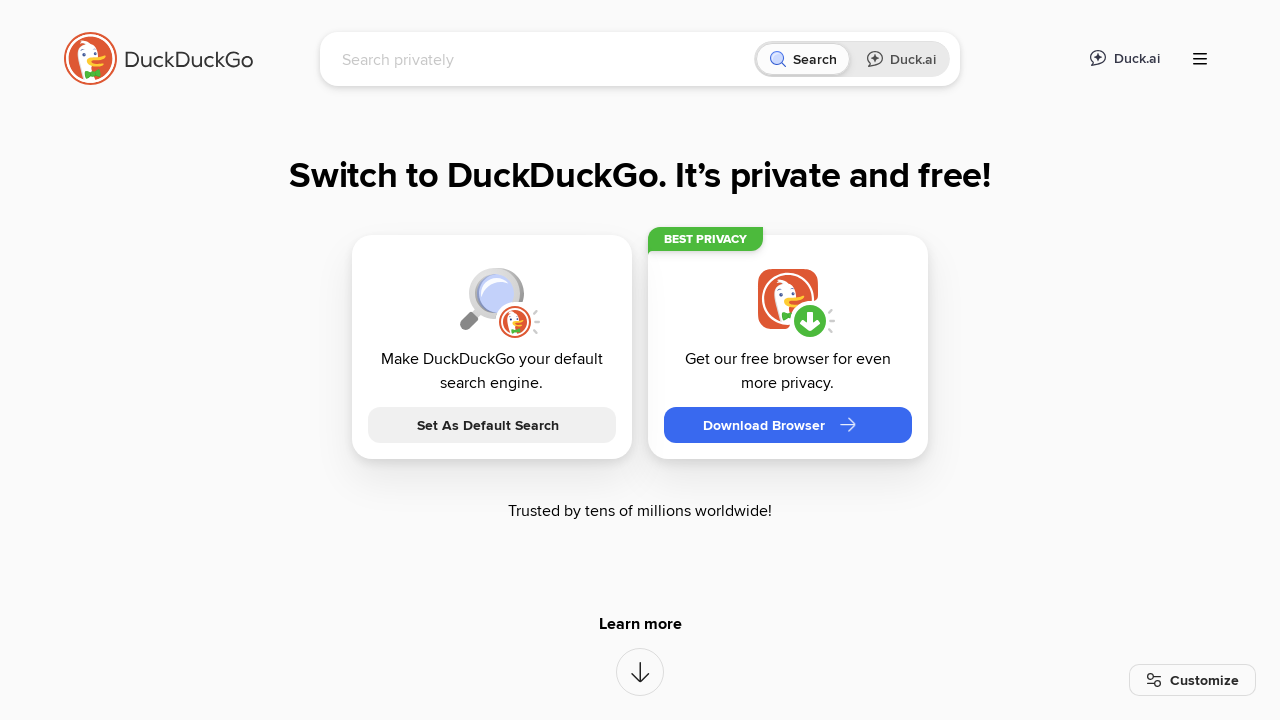

Entered search term 'Selenium Robot Class' in search box on #searchbox_input
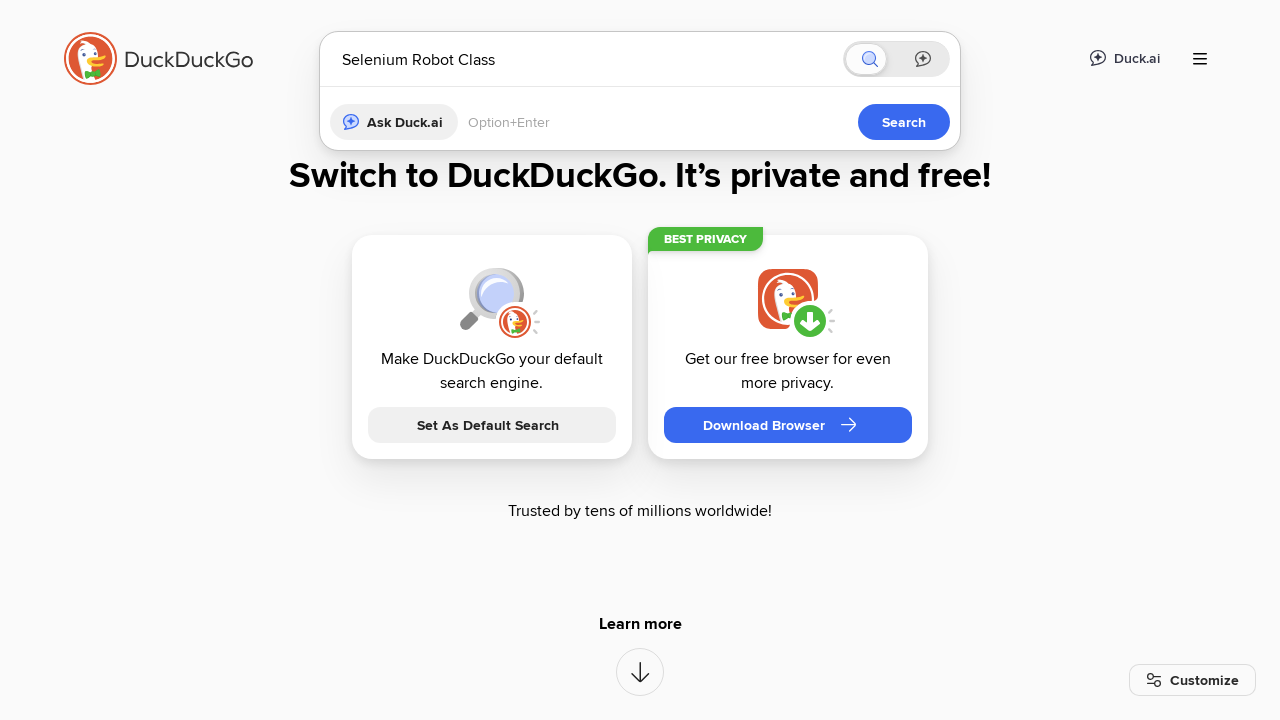

Pressed Enter to perform search on #searchbox_input
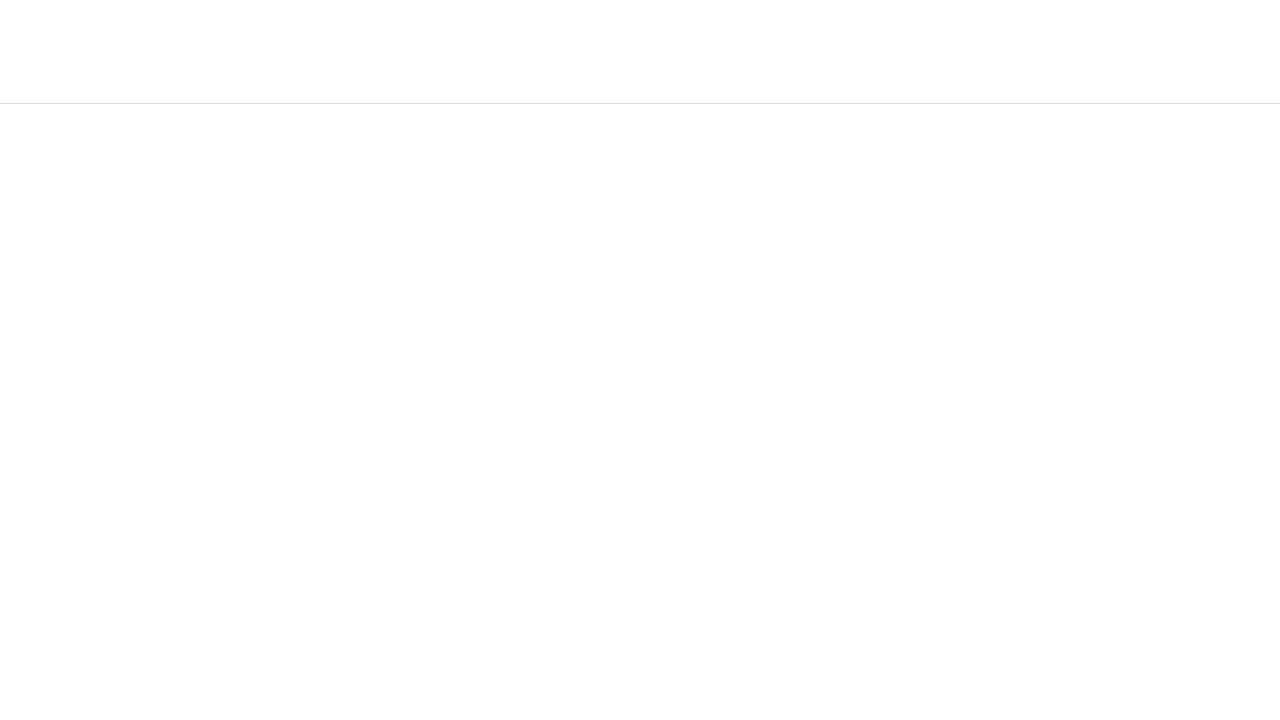

Search results loaded successfully
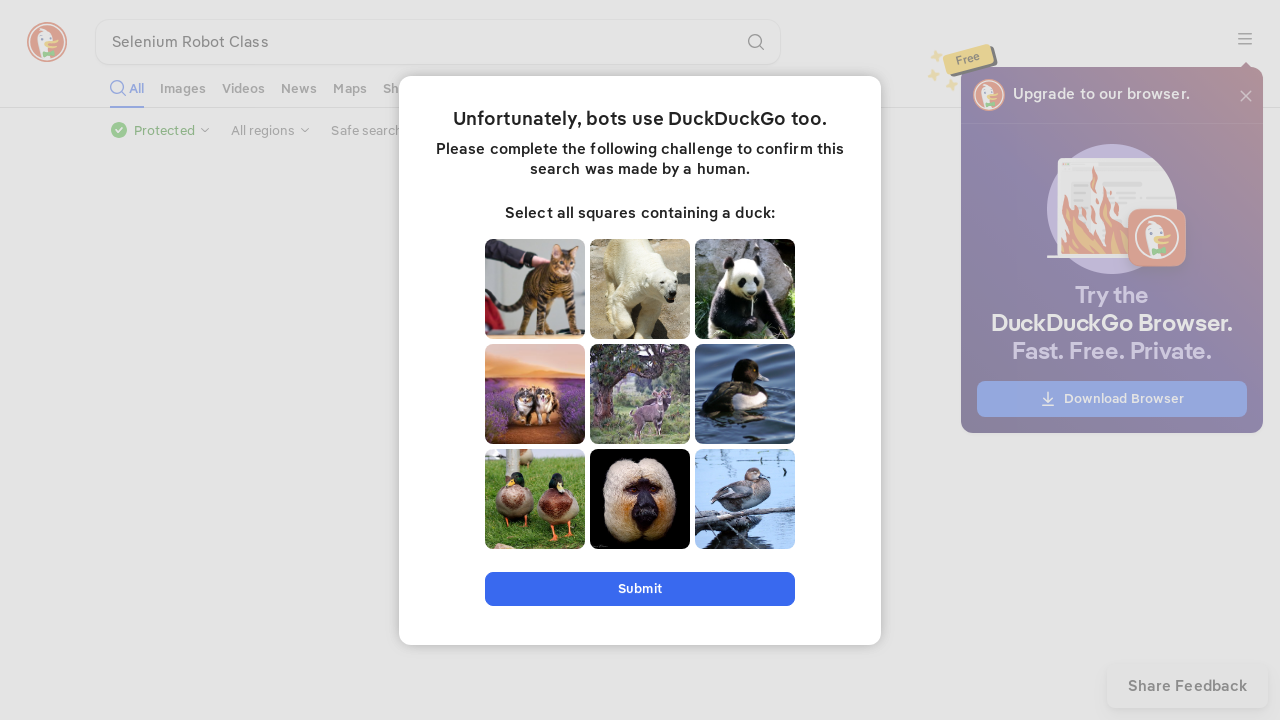

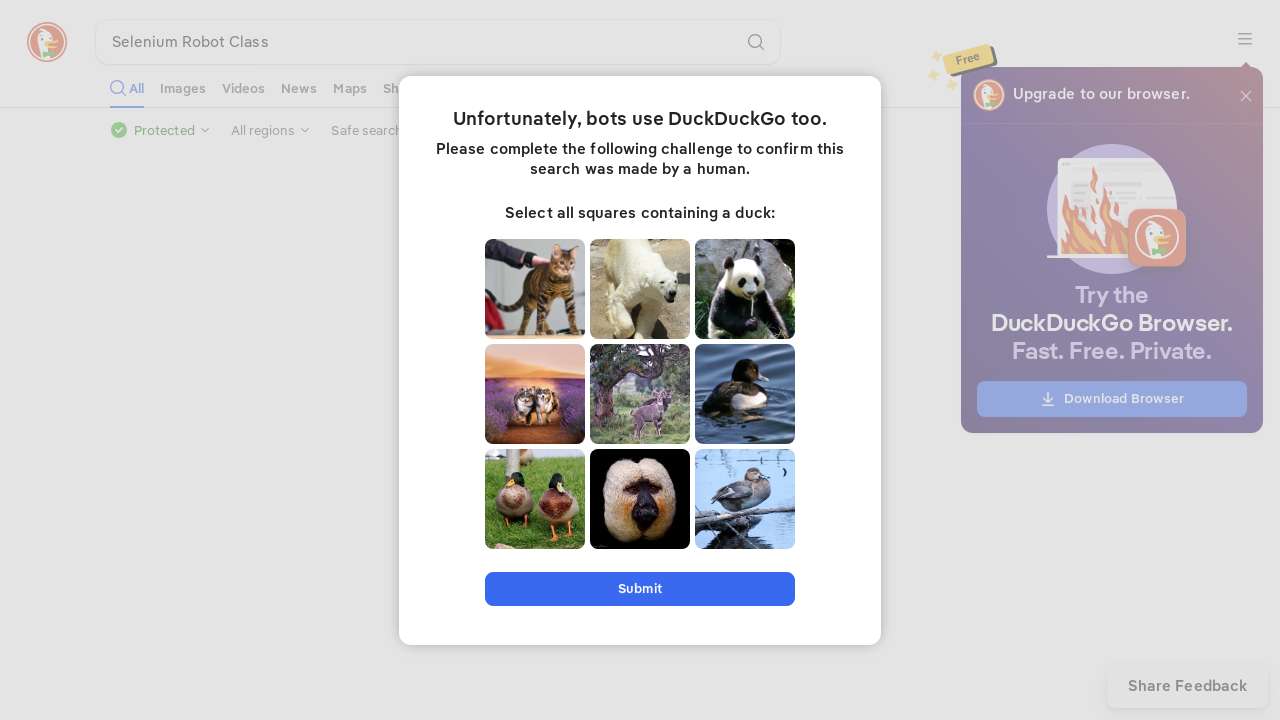